Tests a practice form submission by filling out personal information fields including name, email, phone number, date of birth, subjects, gender, hobbies, address, and location, then submitting and verifying the success message.

Starting URL: https://demoqa.com/automation-practice-form

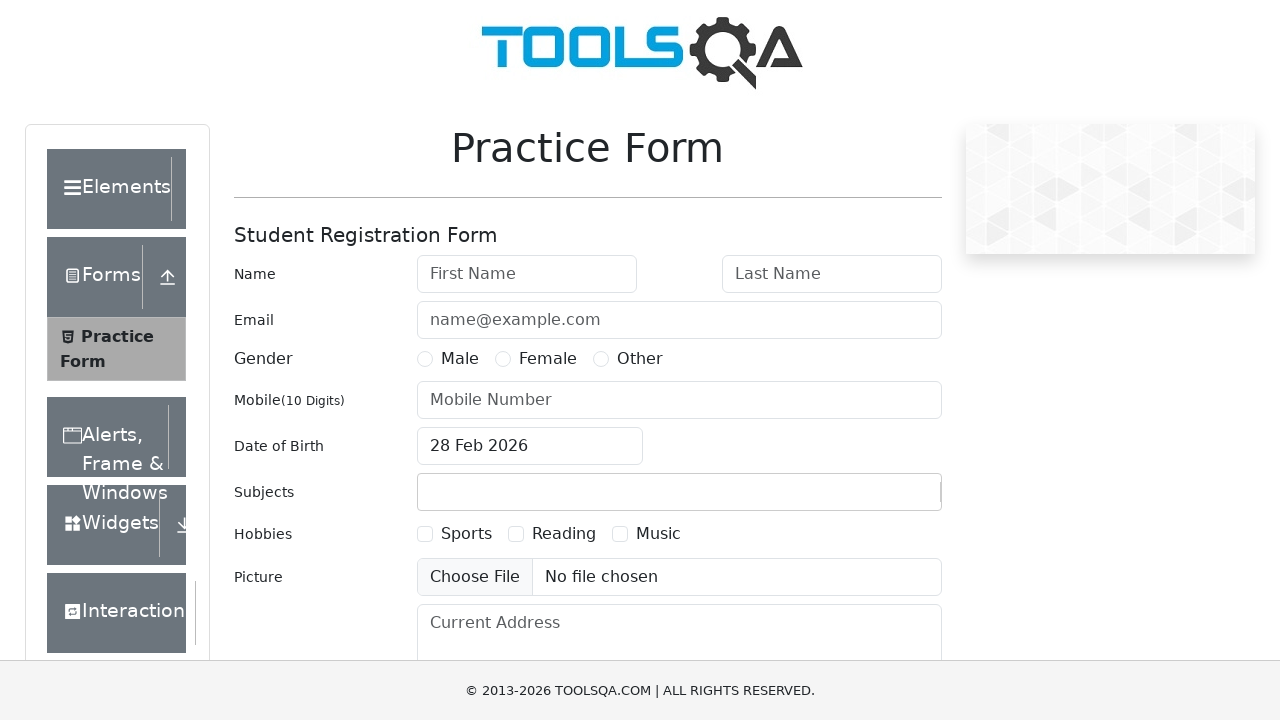

Filled first name field with 'Maria' on #firstName
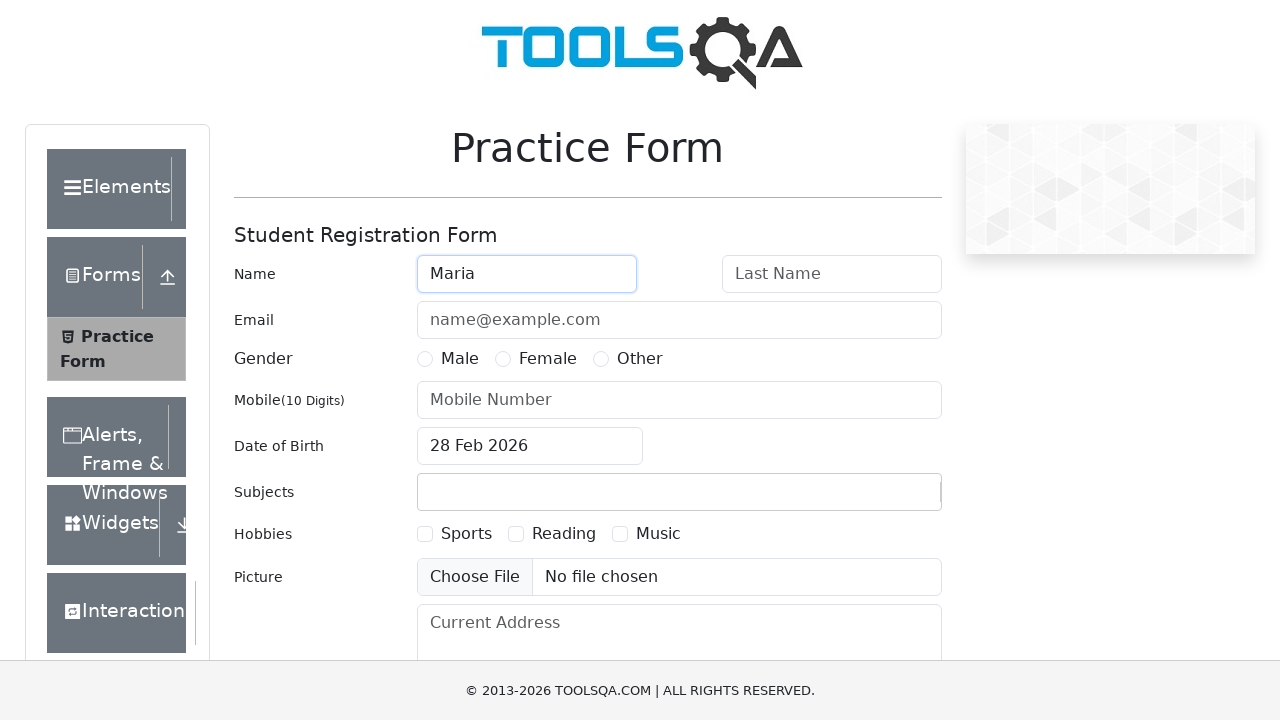

Filled last name field with 'Johnson' on #lastName
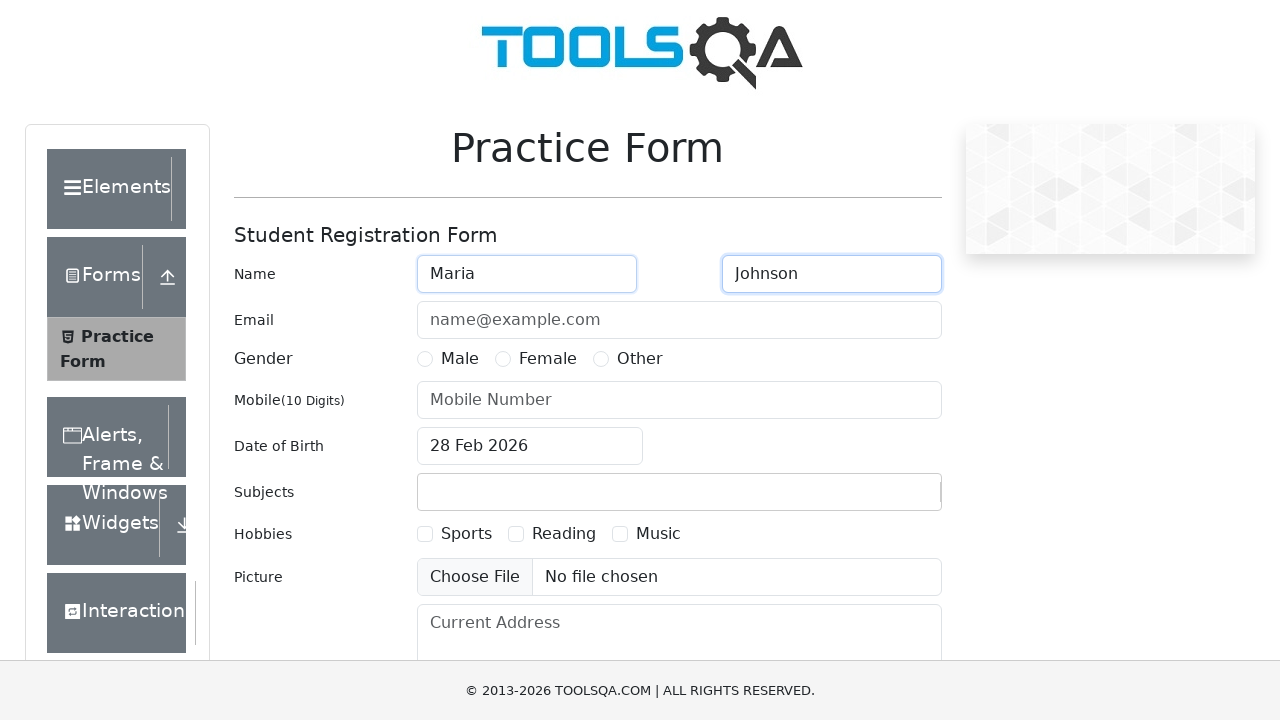

Filled email field with 'maria.johnson@example.com' on #userEmail
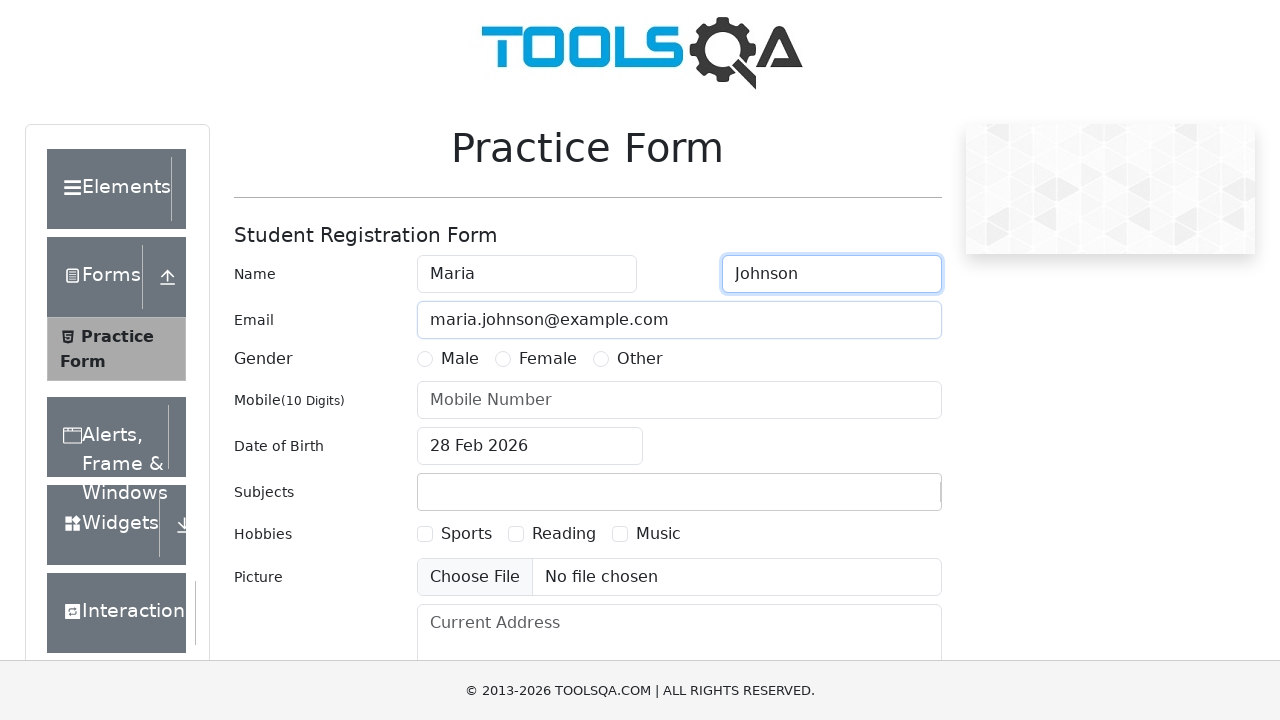

Filled phone number field with '0123456789' on #userNumber
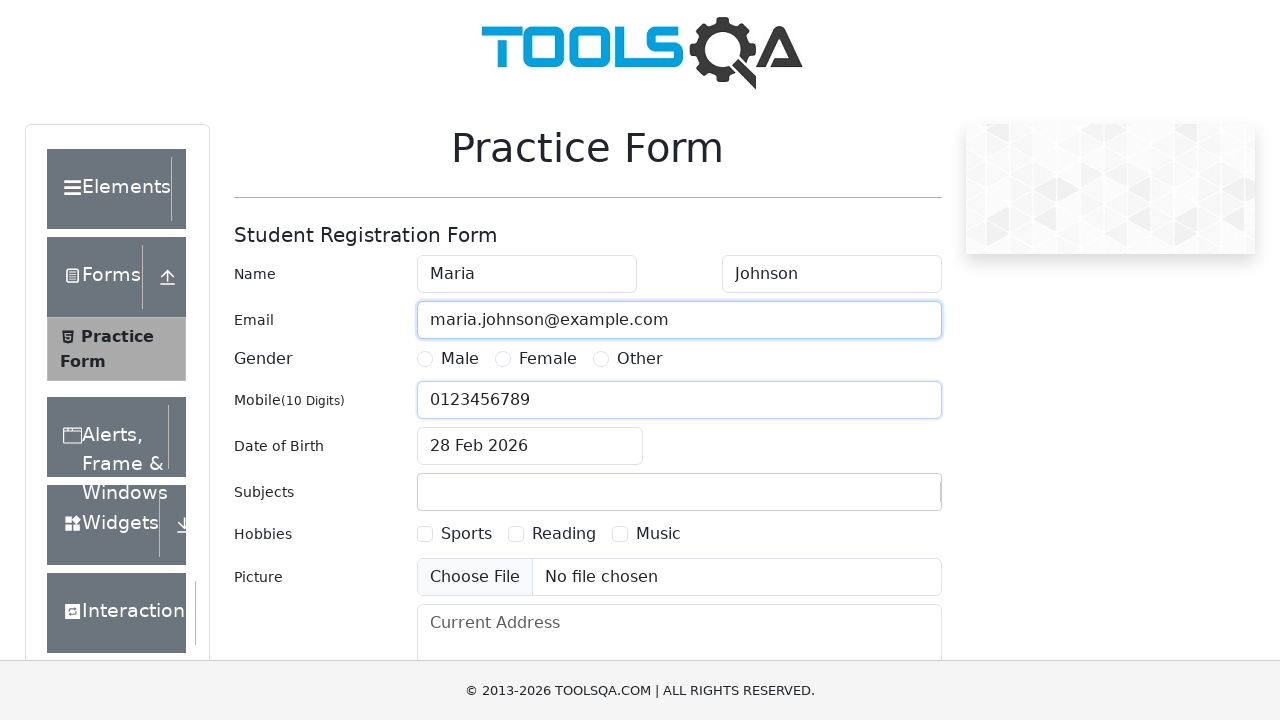

Clicked date of birth input field to open date picker at (530, 446) on #dateOfBirthInput
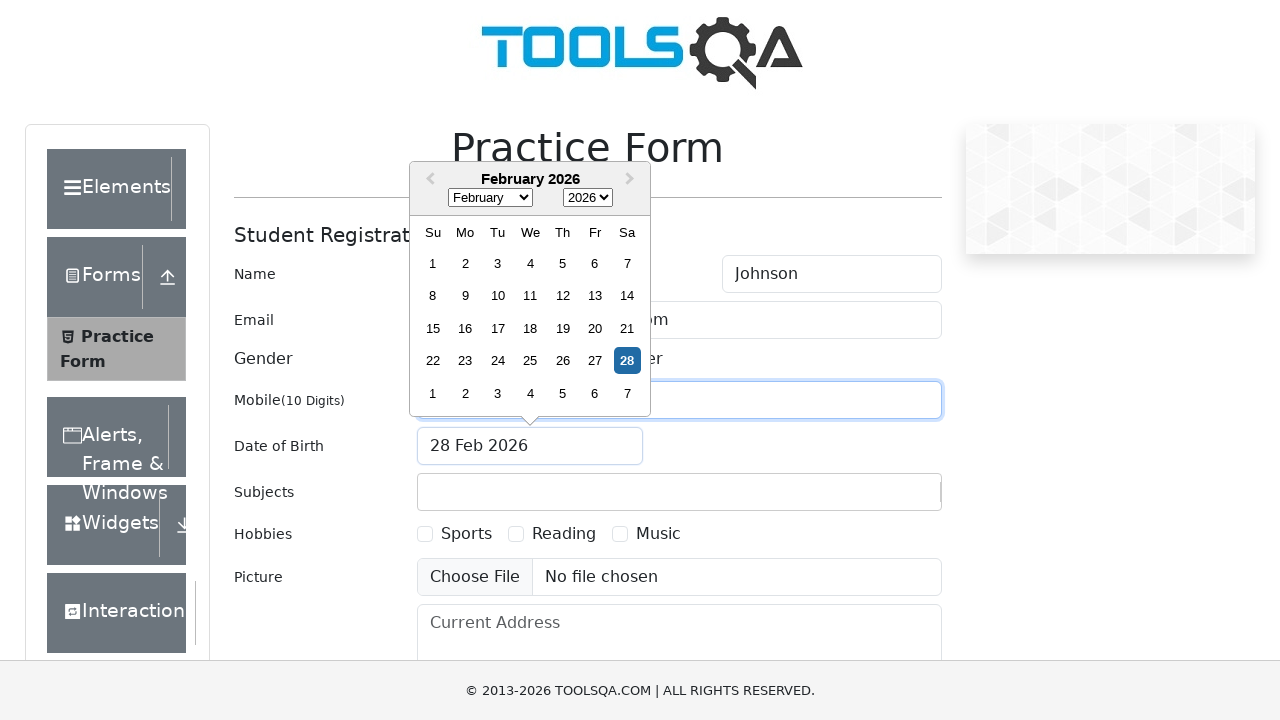

Selected all text in date of birth field
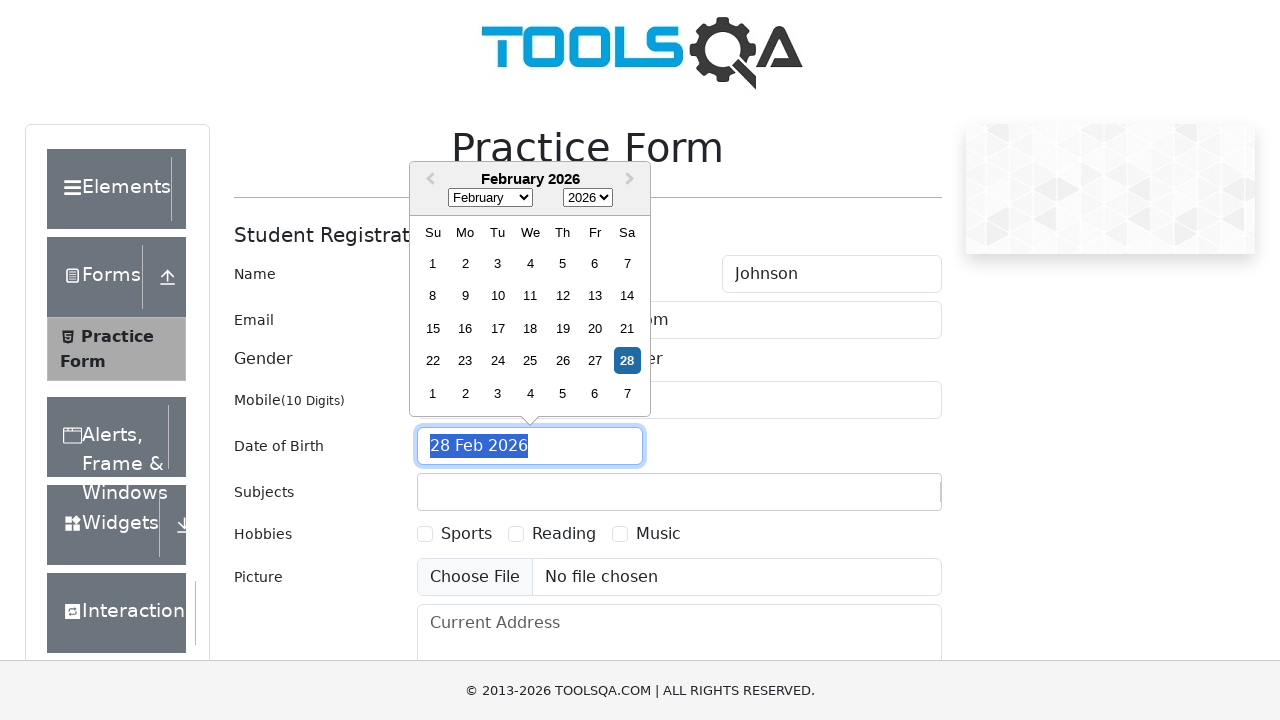

Typed date of birth '15 Mar 1990'
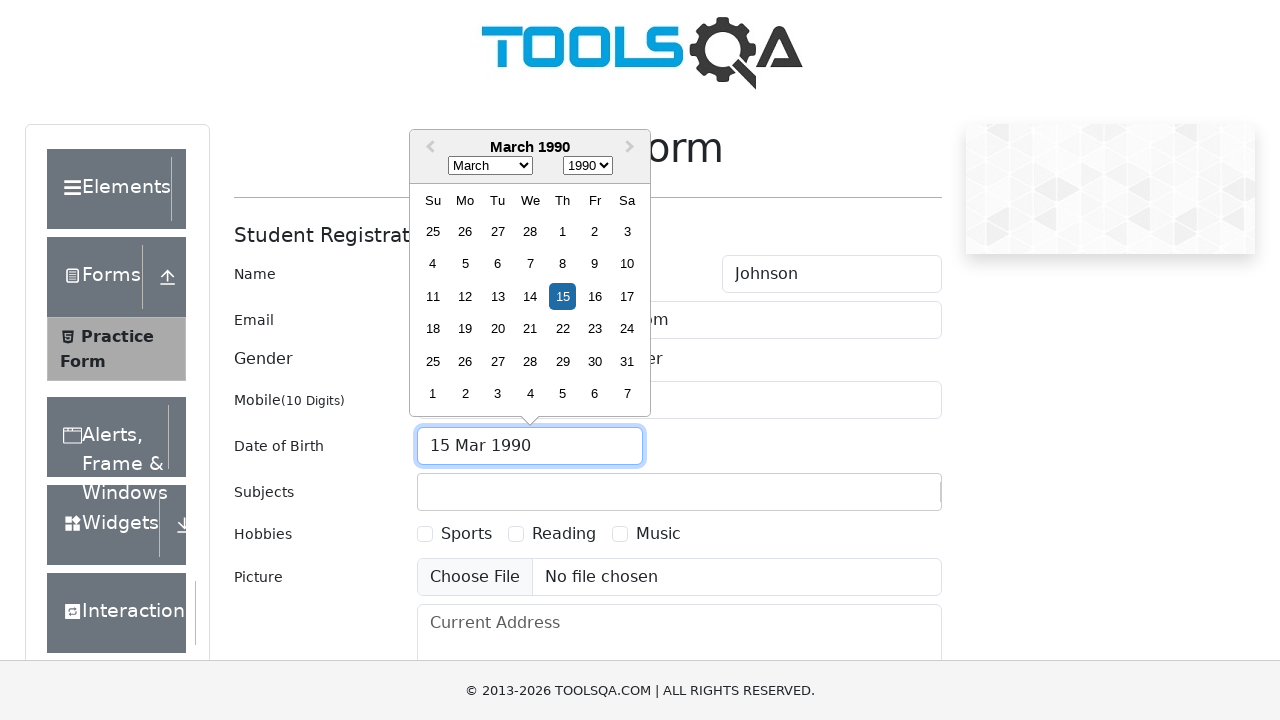

Pressed Enter to confirm date of birth
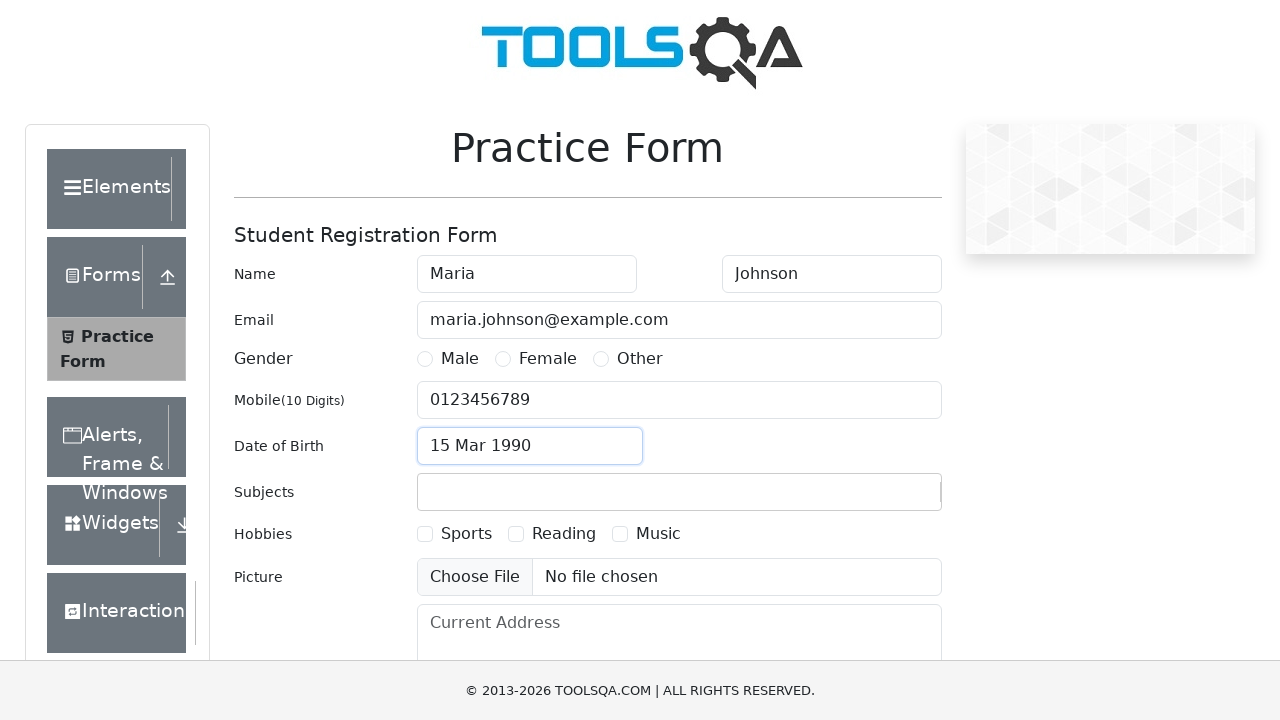

Clicked subjects input field at (430, 492) on #subjectsInput
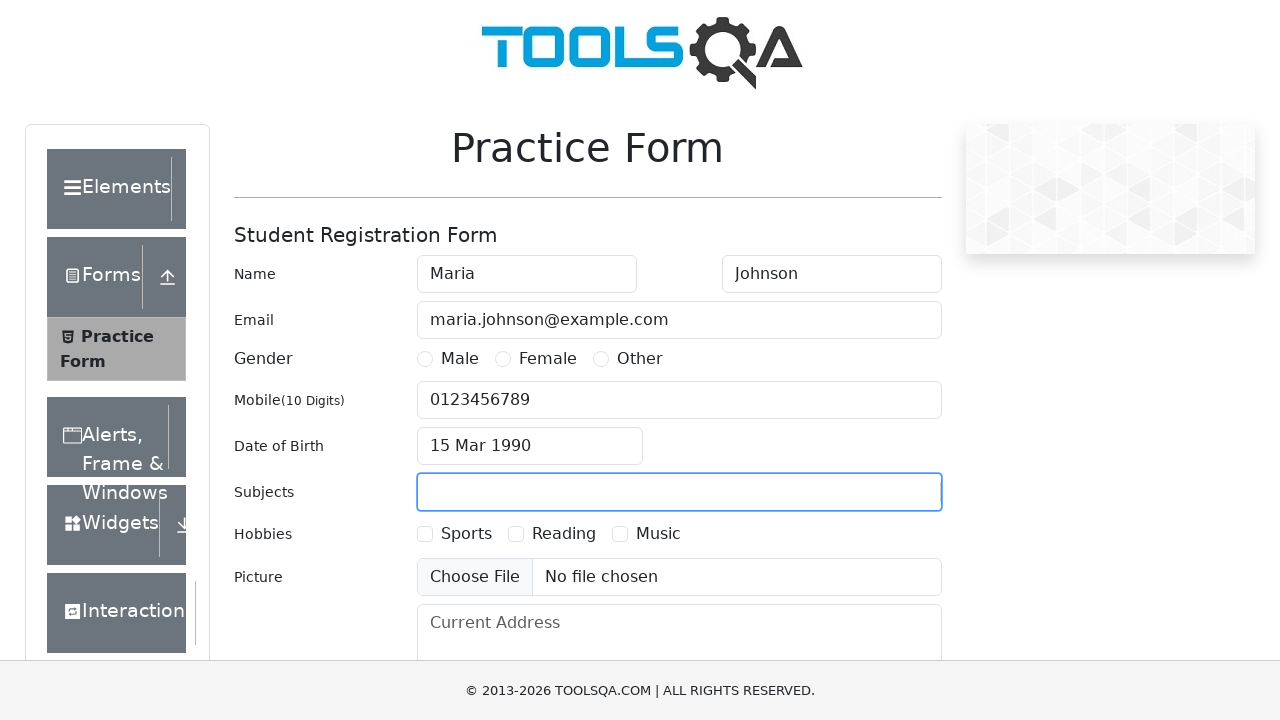

Filled subjects field with 'English' on #subjectsInput
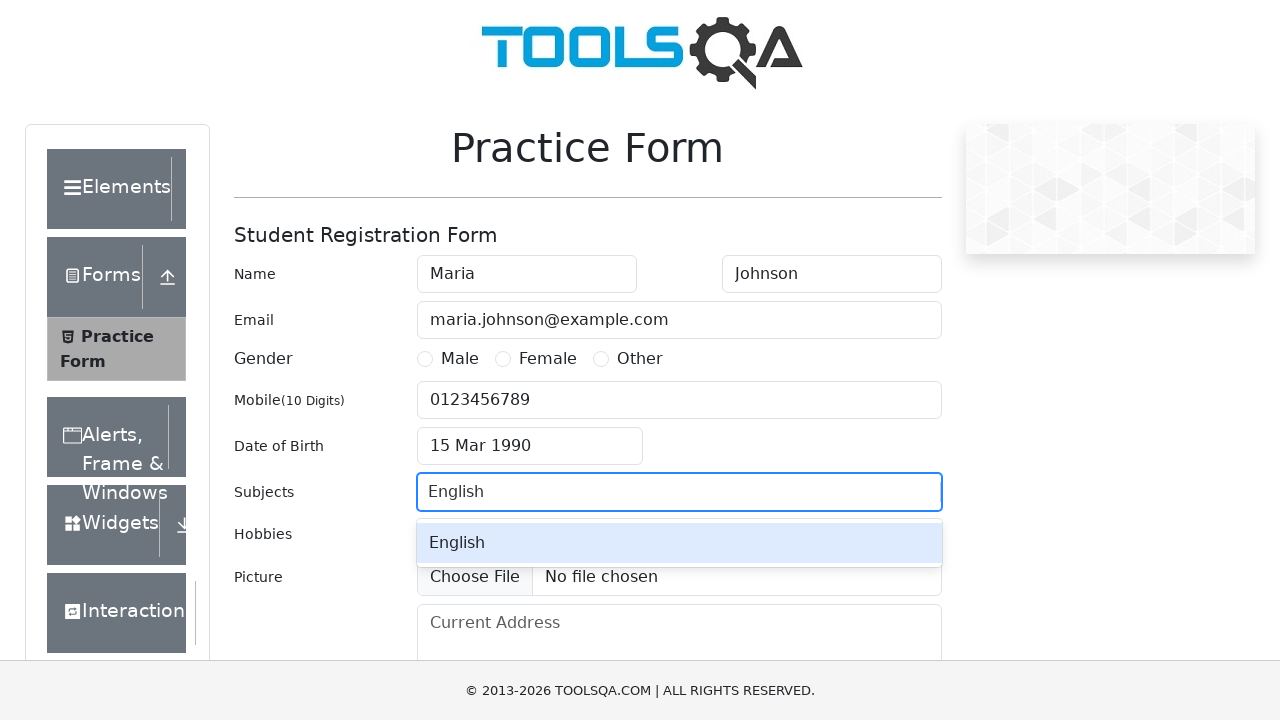

Pressed Enter to confirm subject selection
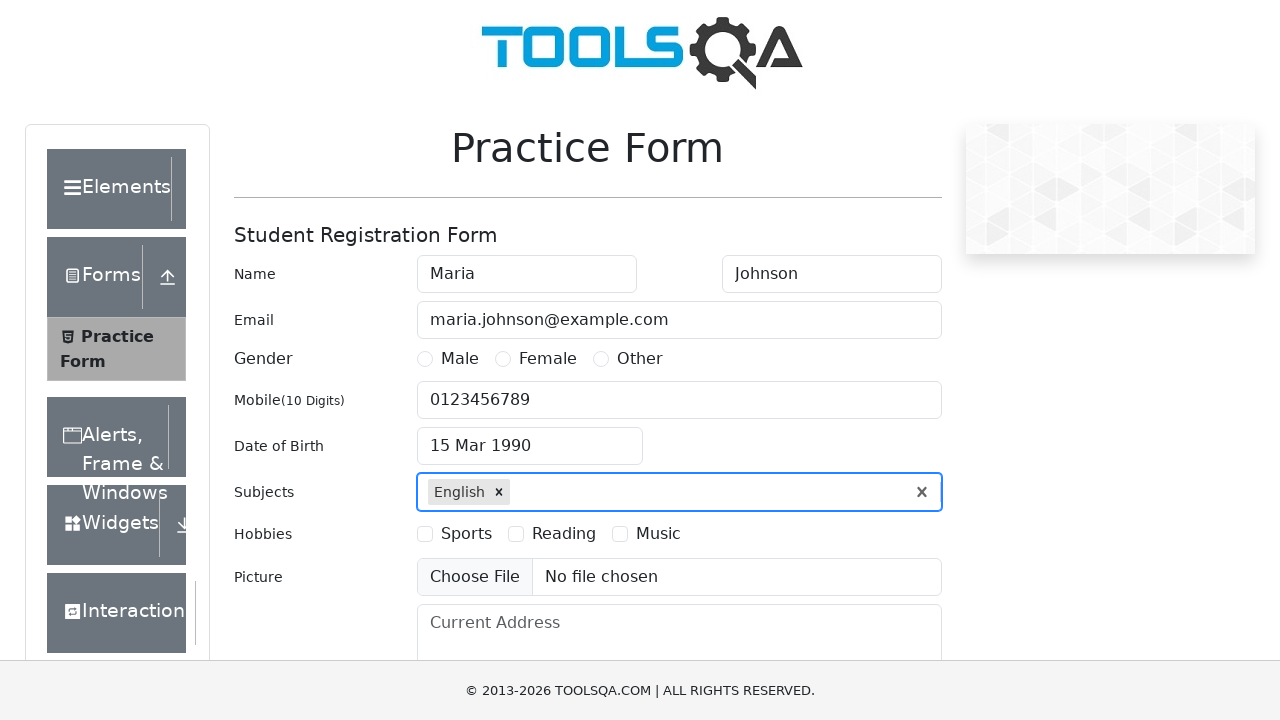

Selected Female gender option at (548, 359) on label[for='gender-radio-2']
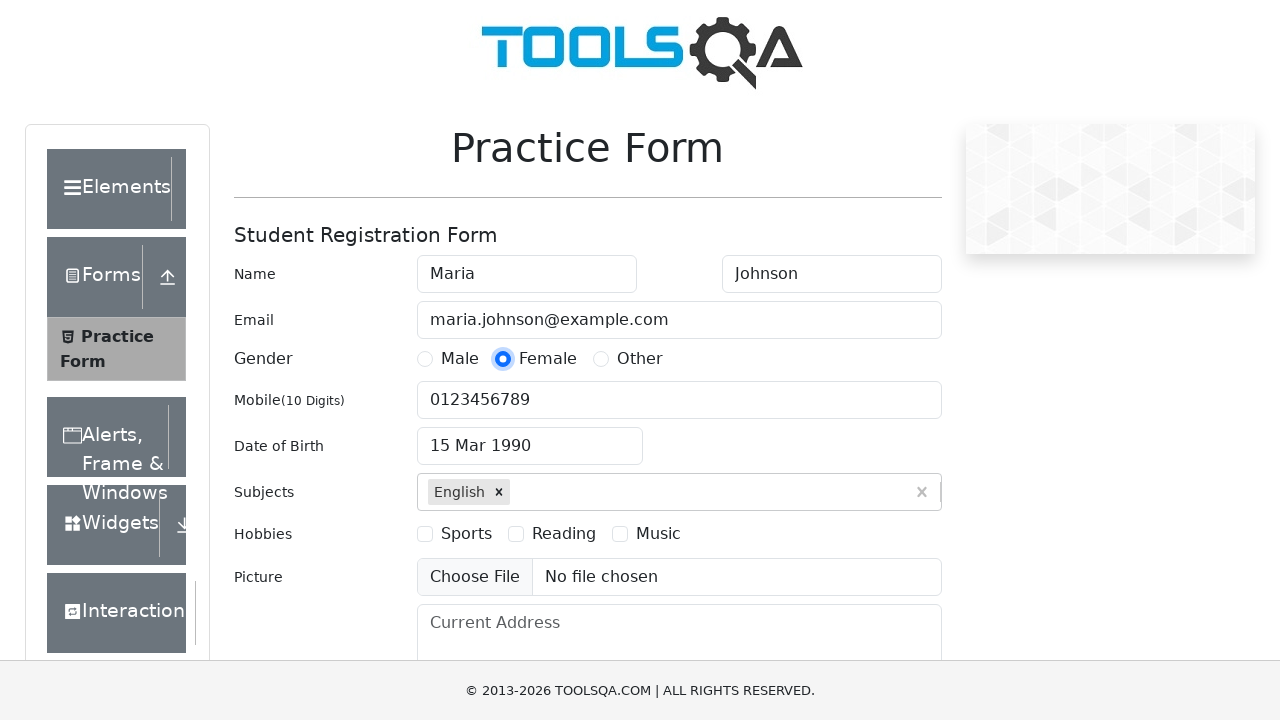

Selected Sports hobby at (466, 534) on label[for='hobbies-checkbox-1']
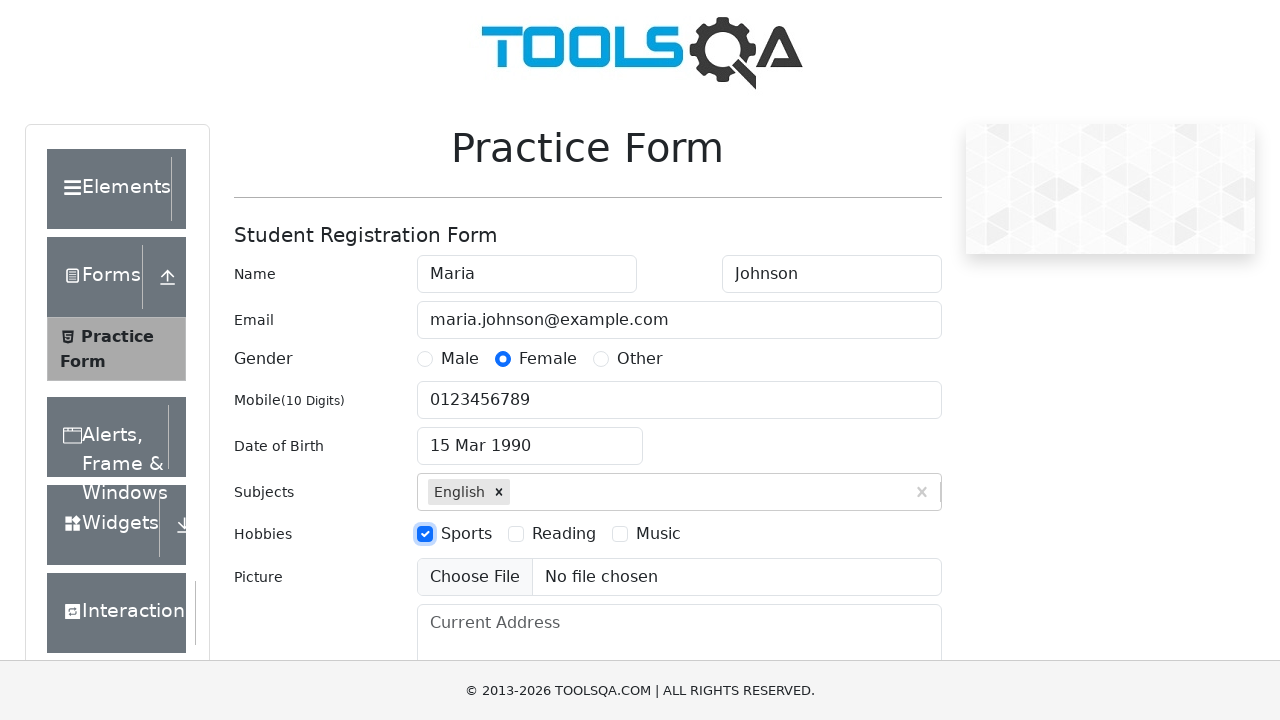

Selected Reading hobby at (564, 534) on label[for='hobbies-checkbox-2']
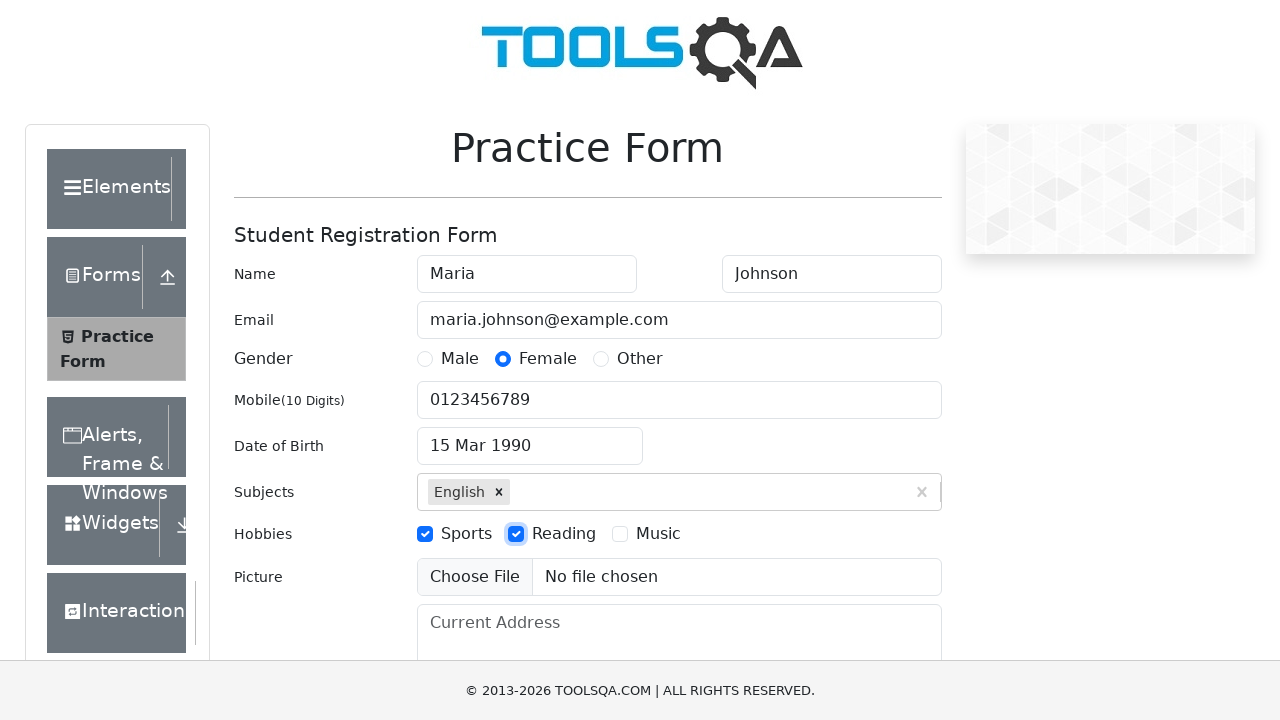

Selected Music hobby at (658, 534) on label[for='hobbies-checkbox-3']
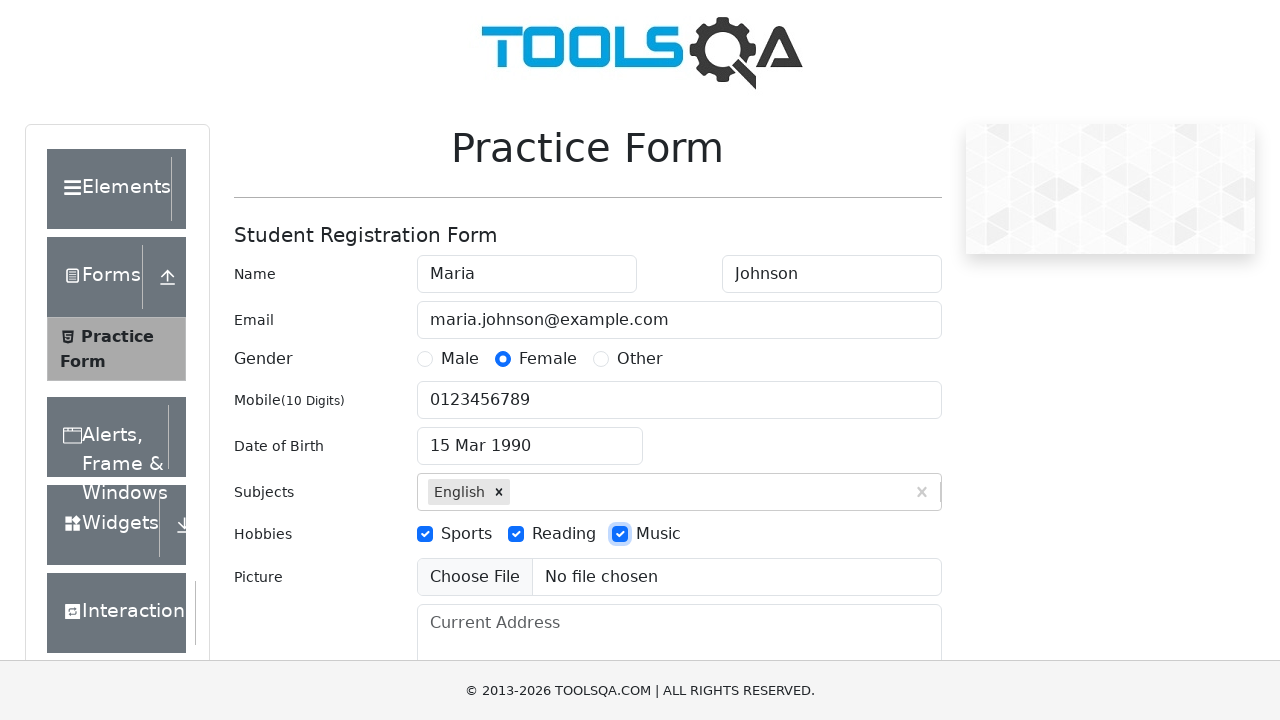

Filled current address field with 'New York City' on #currentAddress
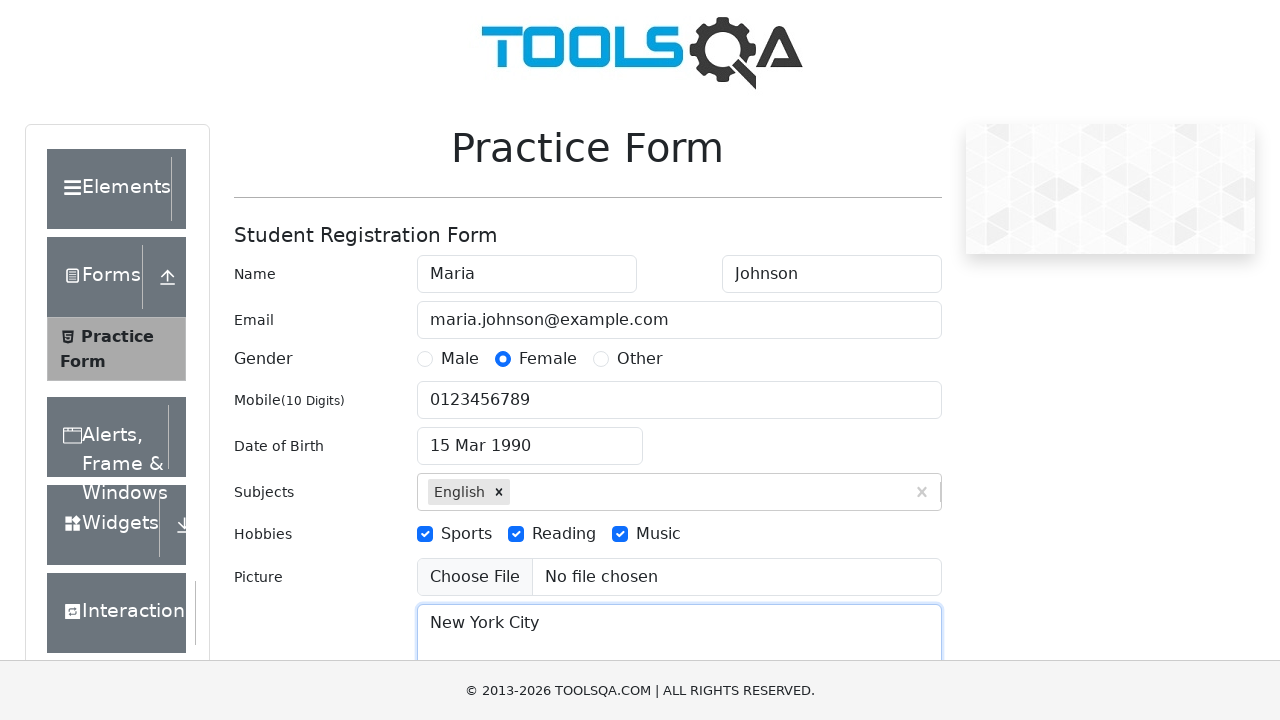

Clicked state selection dropdown at (430, 437) on #react-select-3-input
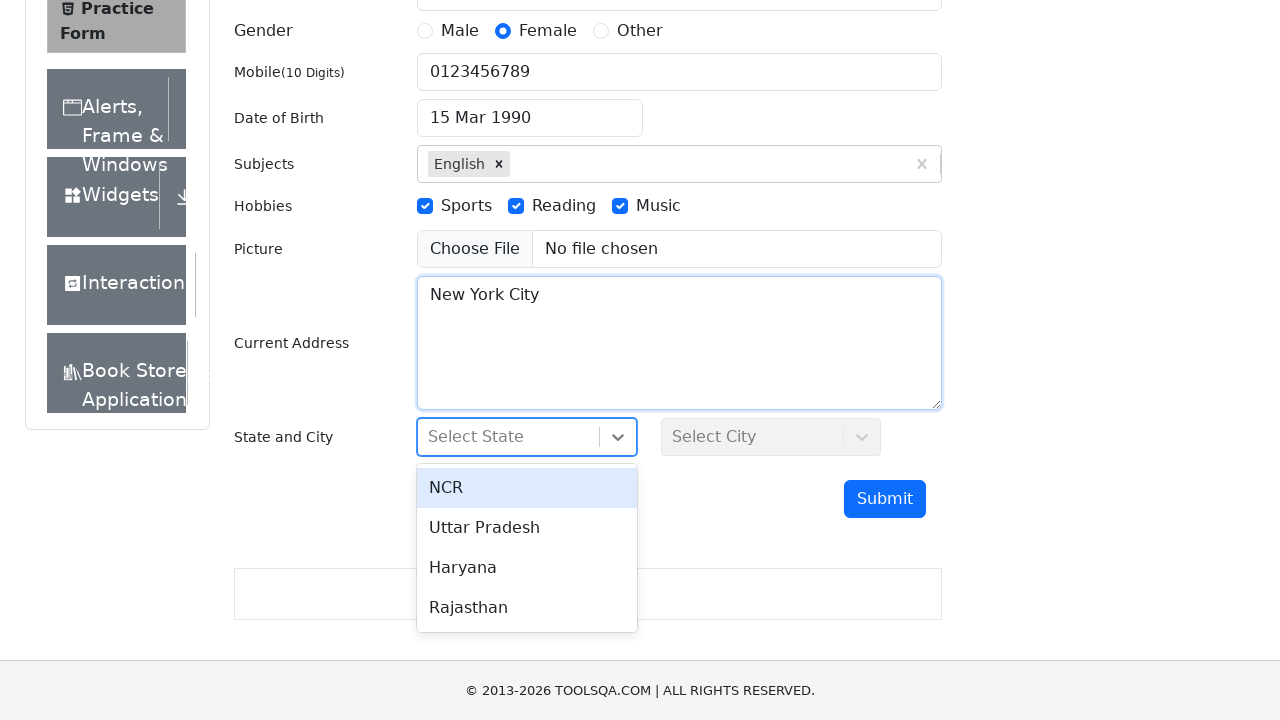

Filled state field with 'Haryana' on #react-select-3-input
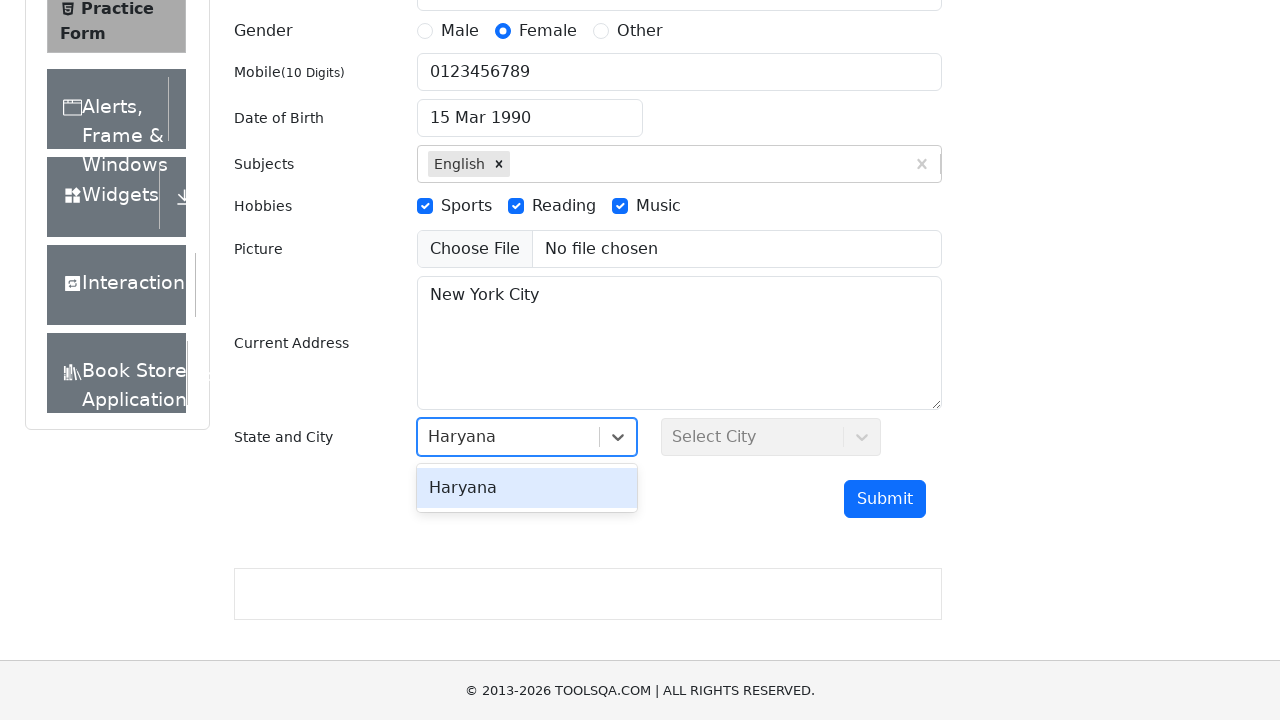

Pressed Enter to confirm state selection
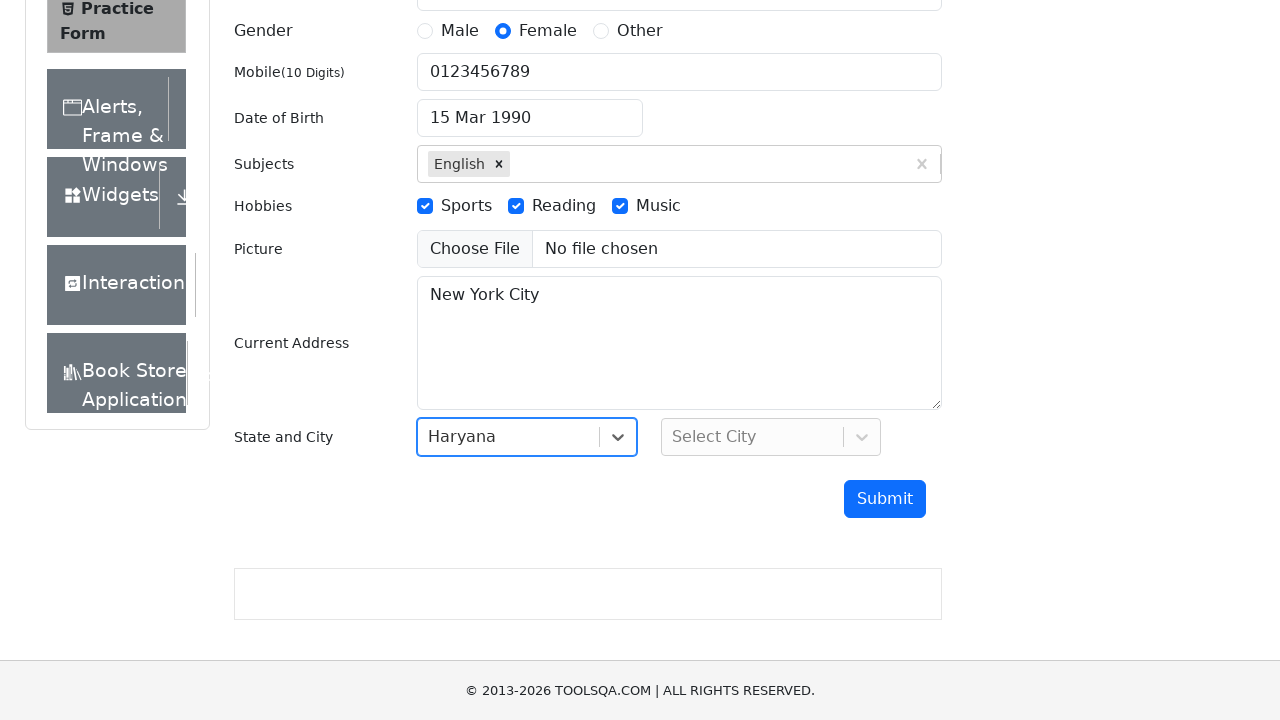

Clicked city selection dropdown at (674, 437) on #react-select-4-input
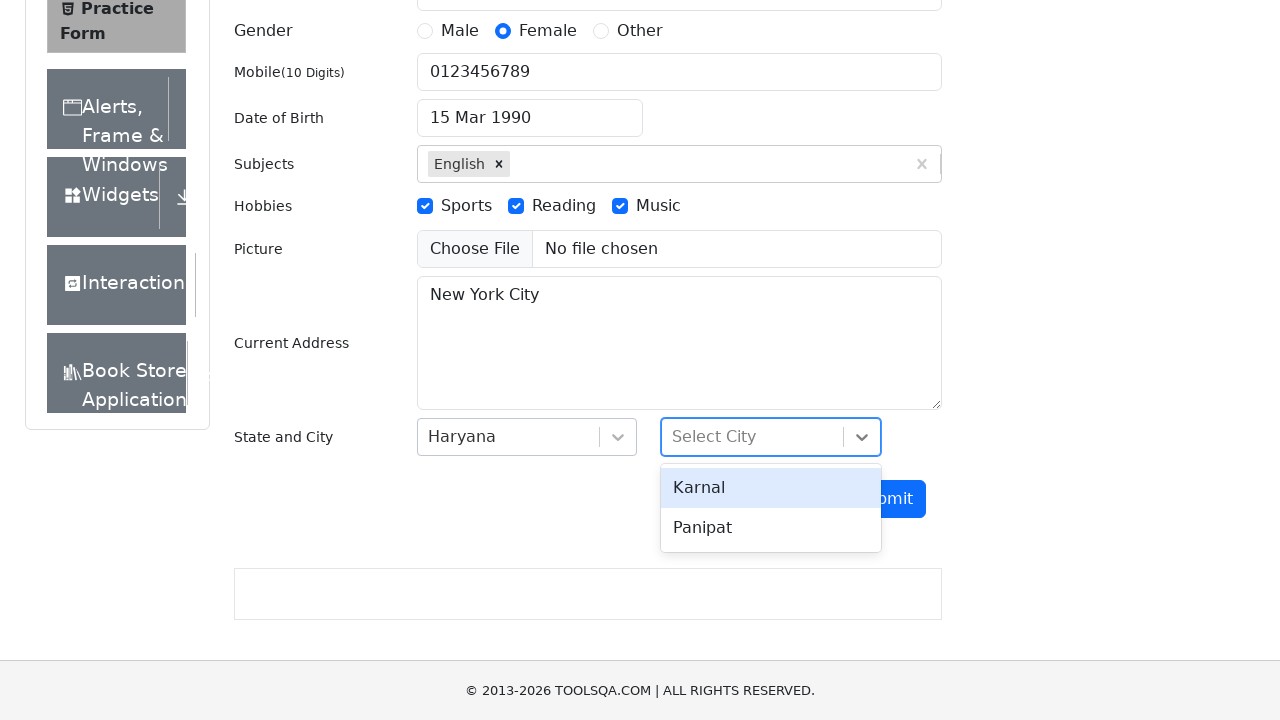

Filled city field with 'Karnal' on #react-select-4-input
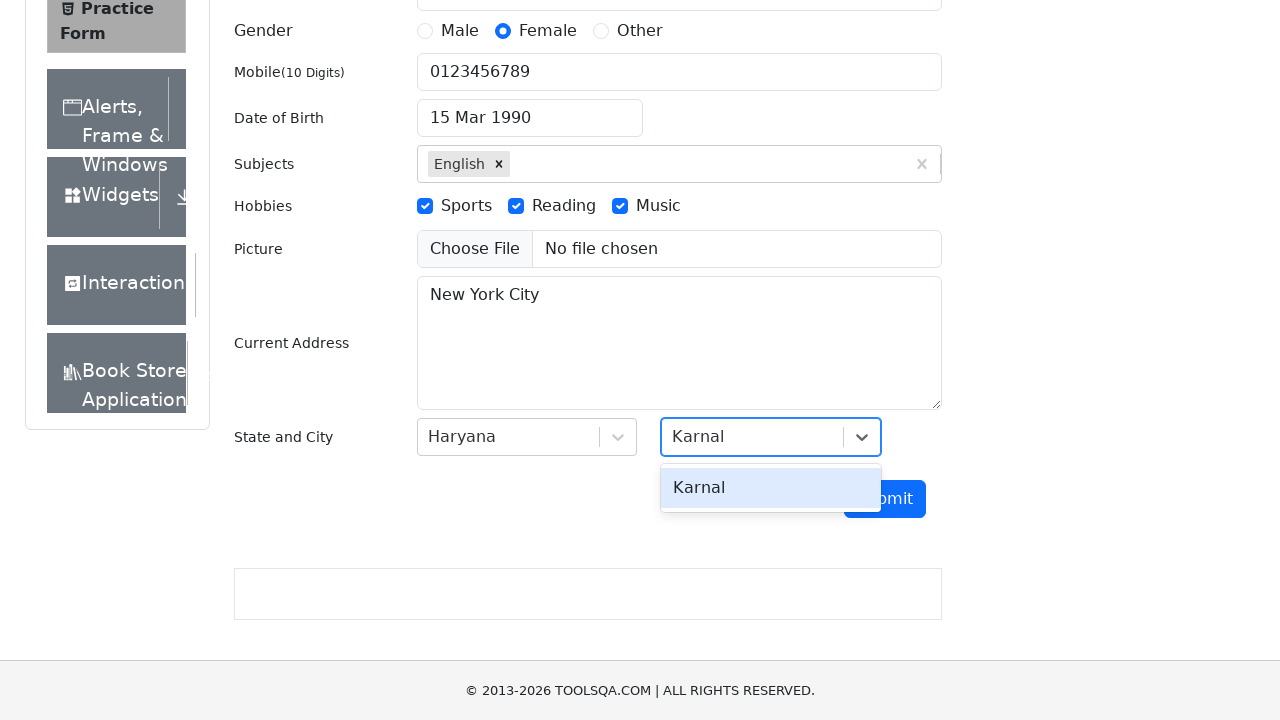

Pressed Enter to confirm city selection
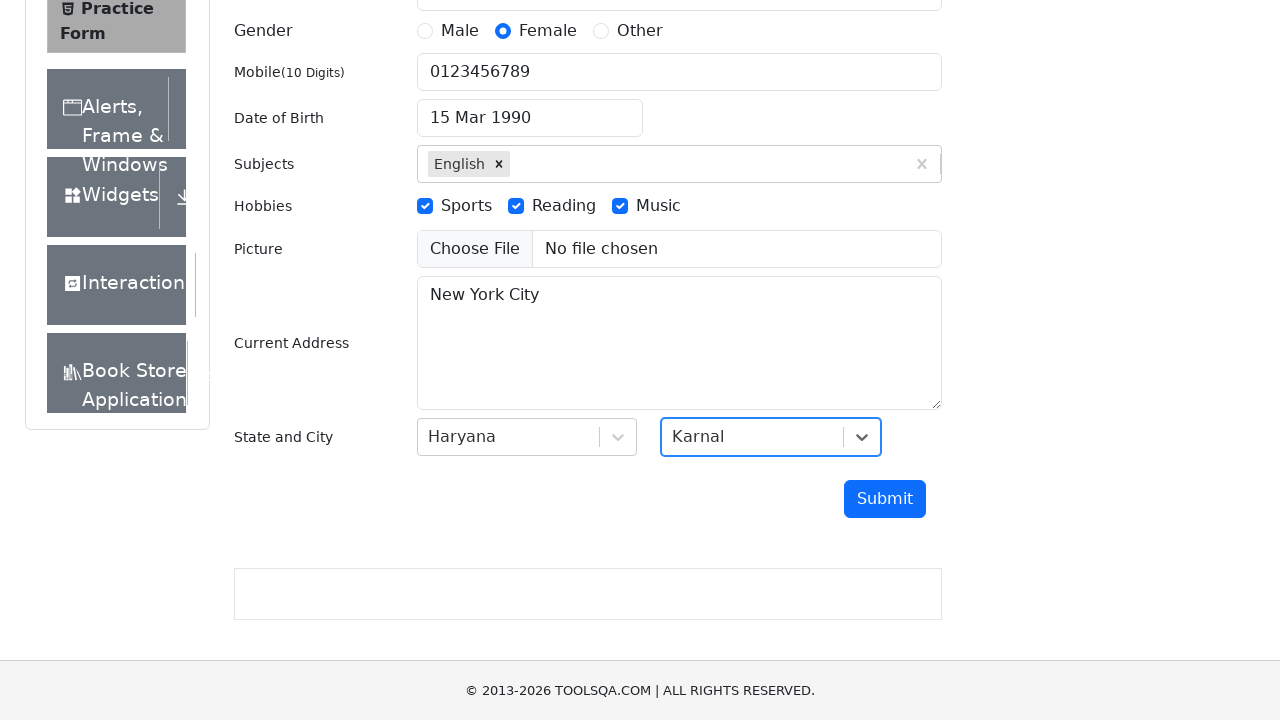

Clicked submit button to submit the form at (885, 499) on #submit
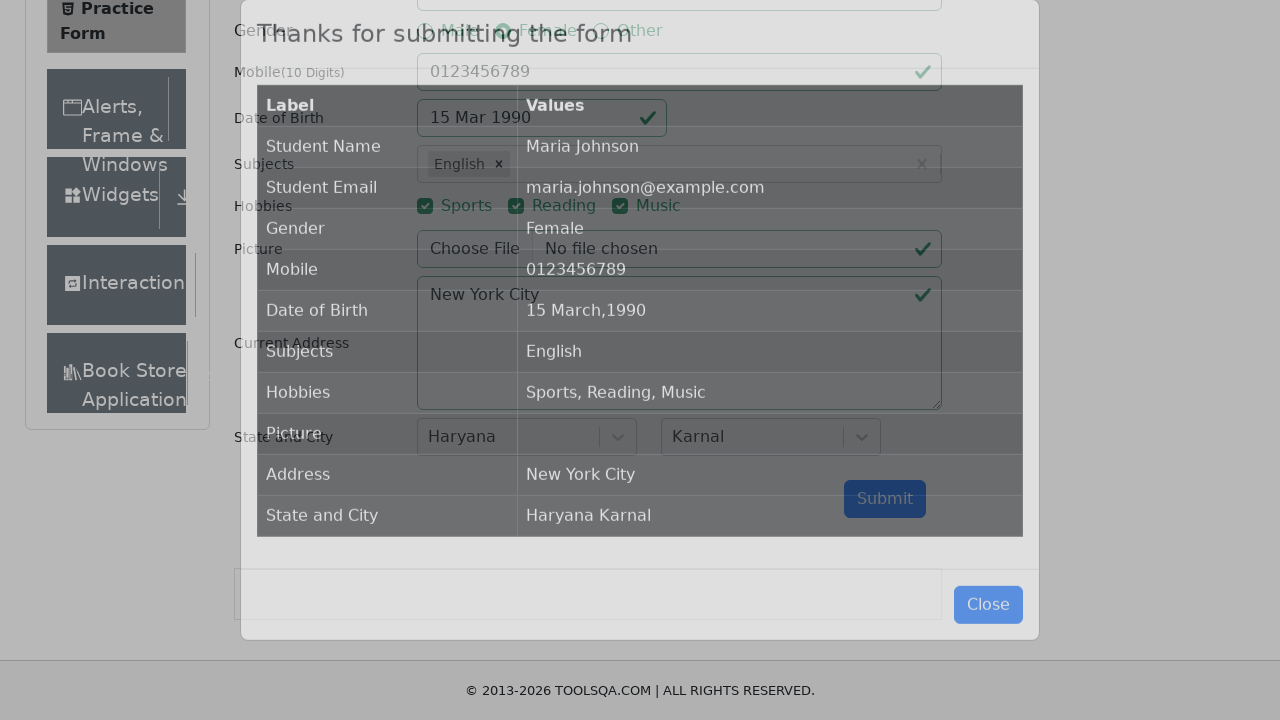

Success modal appeared confirming form submission
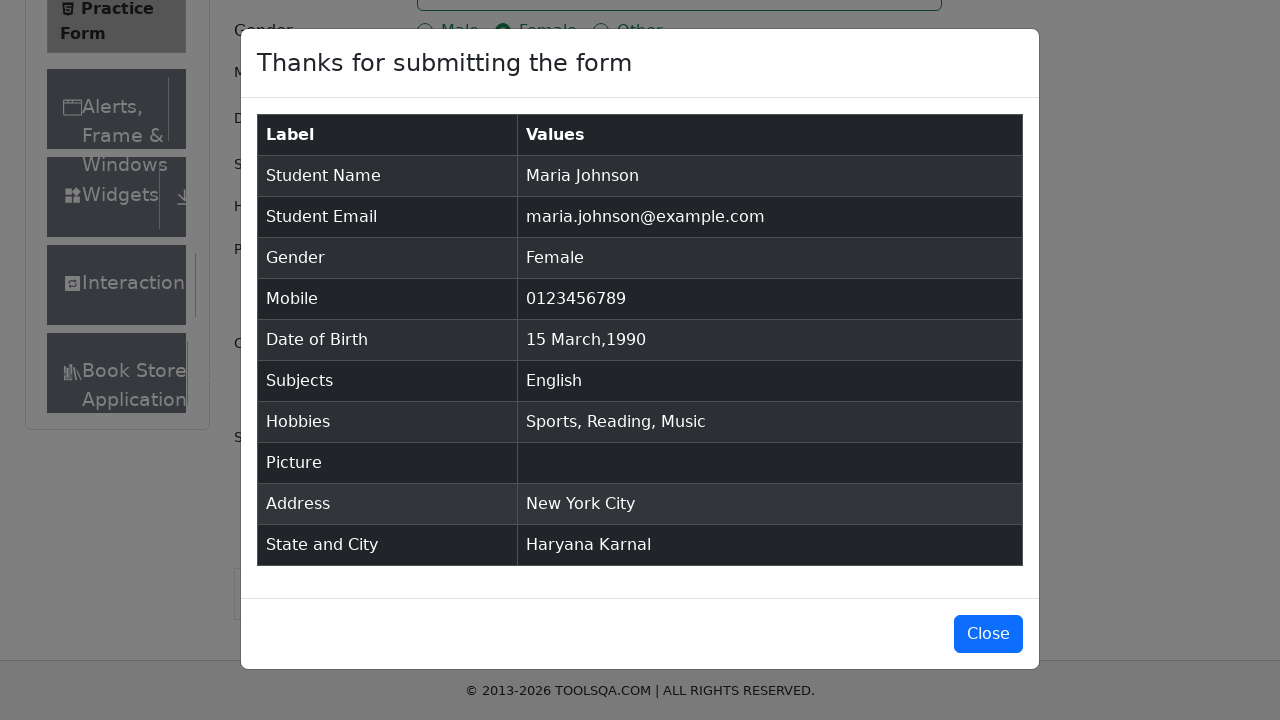

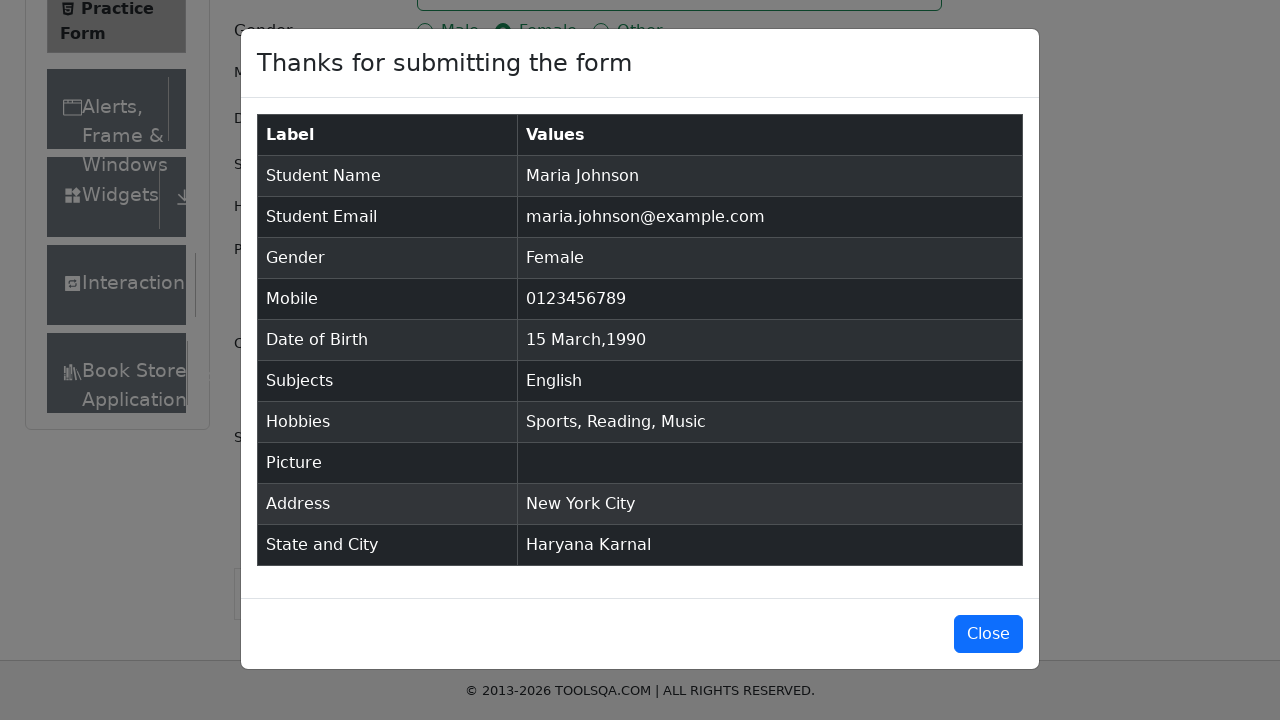